Tests a grocery shopping website by searching for products containing "ca", verifying the filtered results count, adding multiple items to cart using different selection methods, and asserting the logo text is correct.

Starting URL: https://rahulshettyacademy.com/seleniumPractise/#/

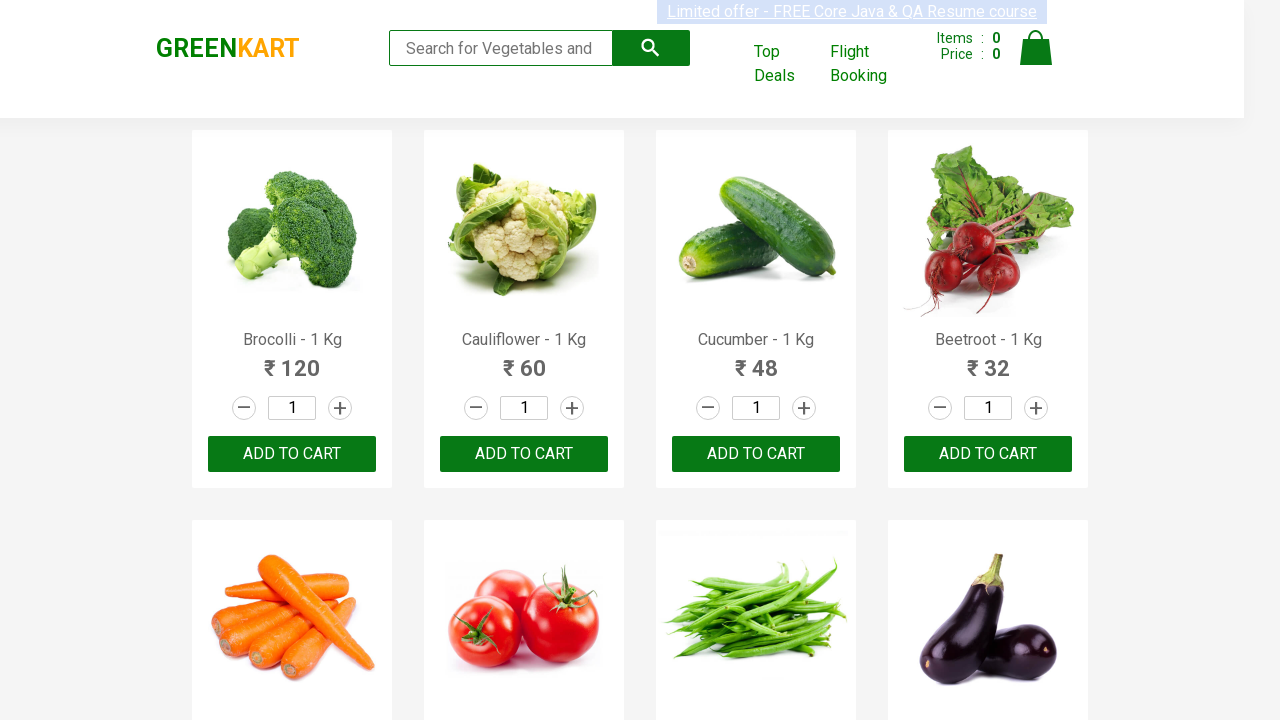

Typed 'ca' in search box to filter products on .search-keyword
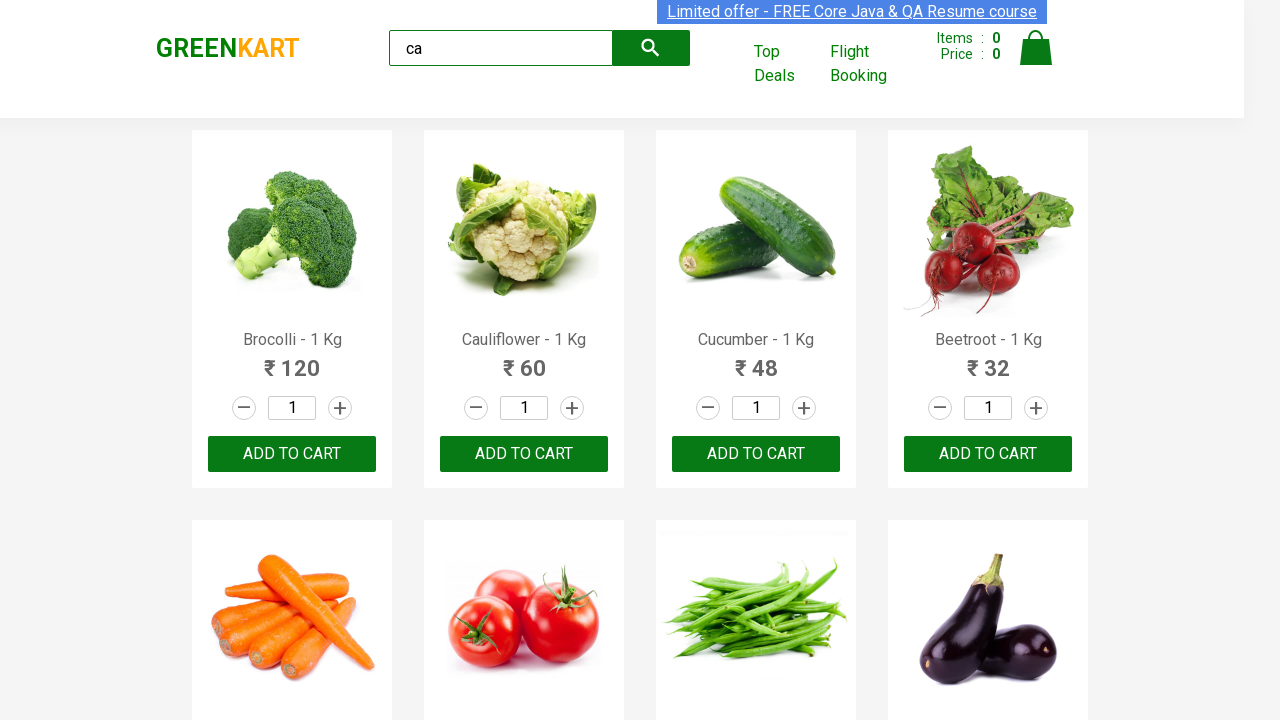

Waited 2 seconds for products to filter
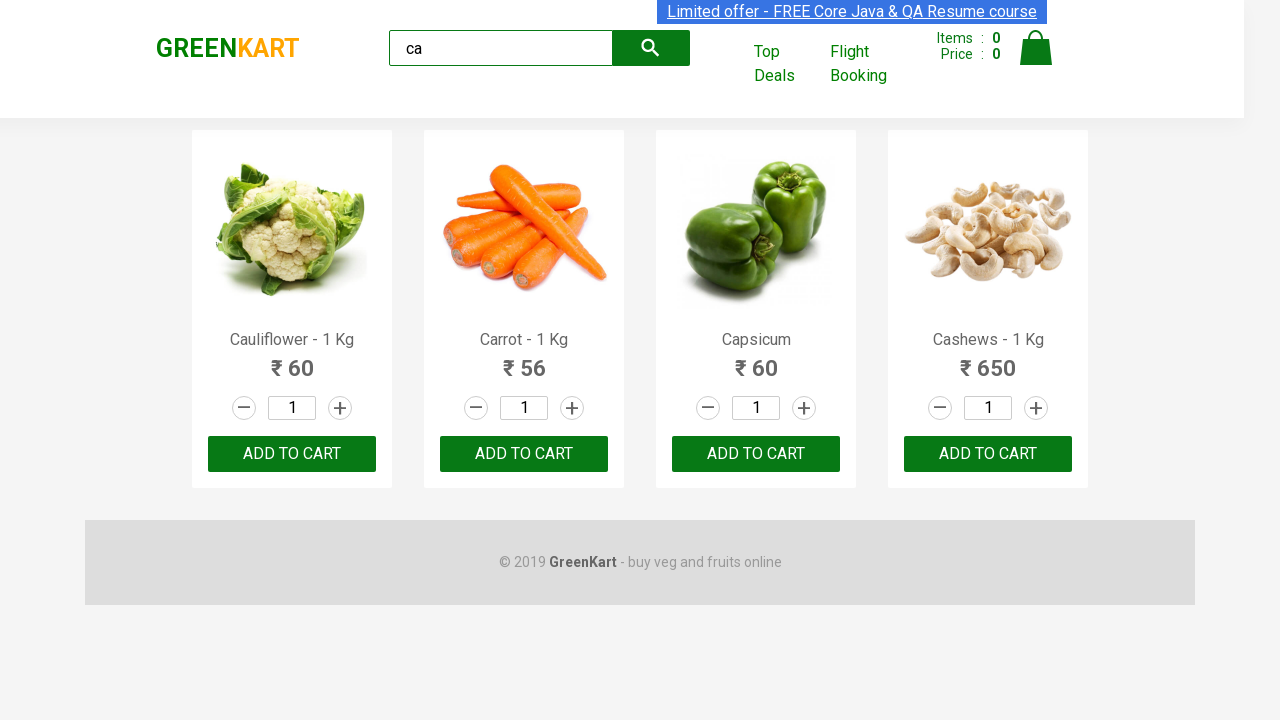

Verified 4 visible products are displayed
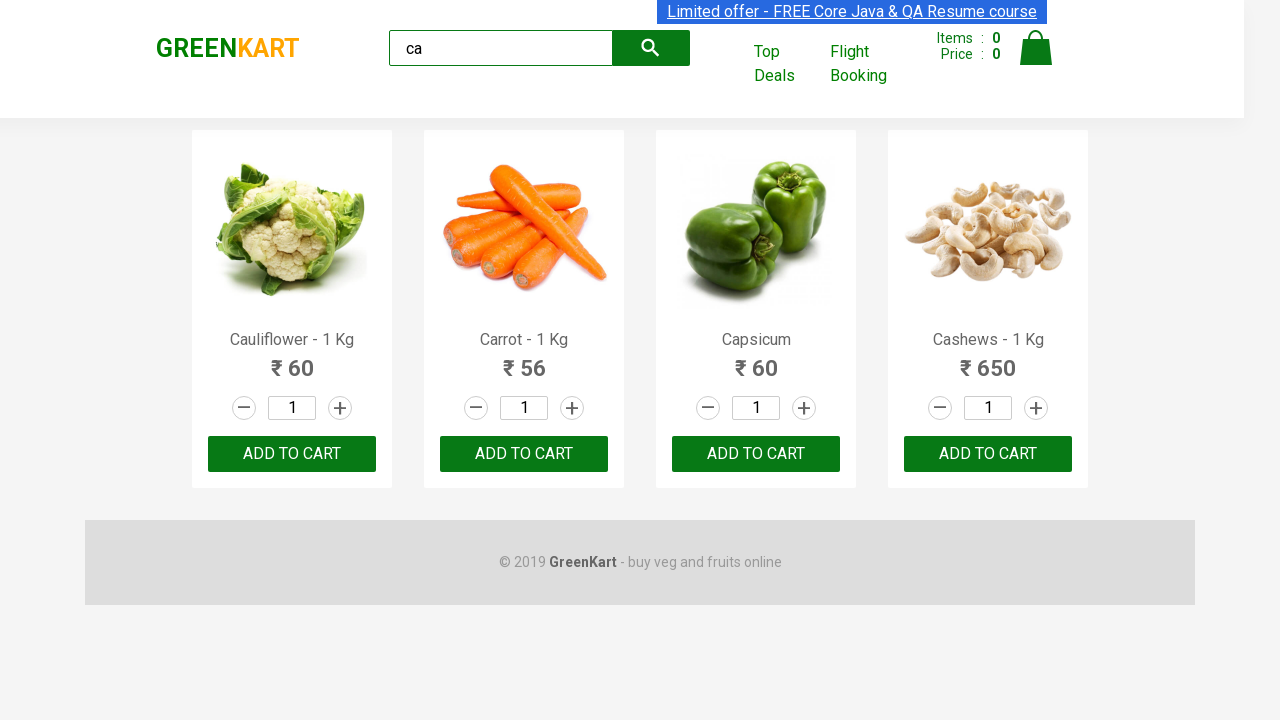

Verified total product count is 4 using parent-child chaining
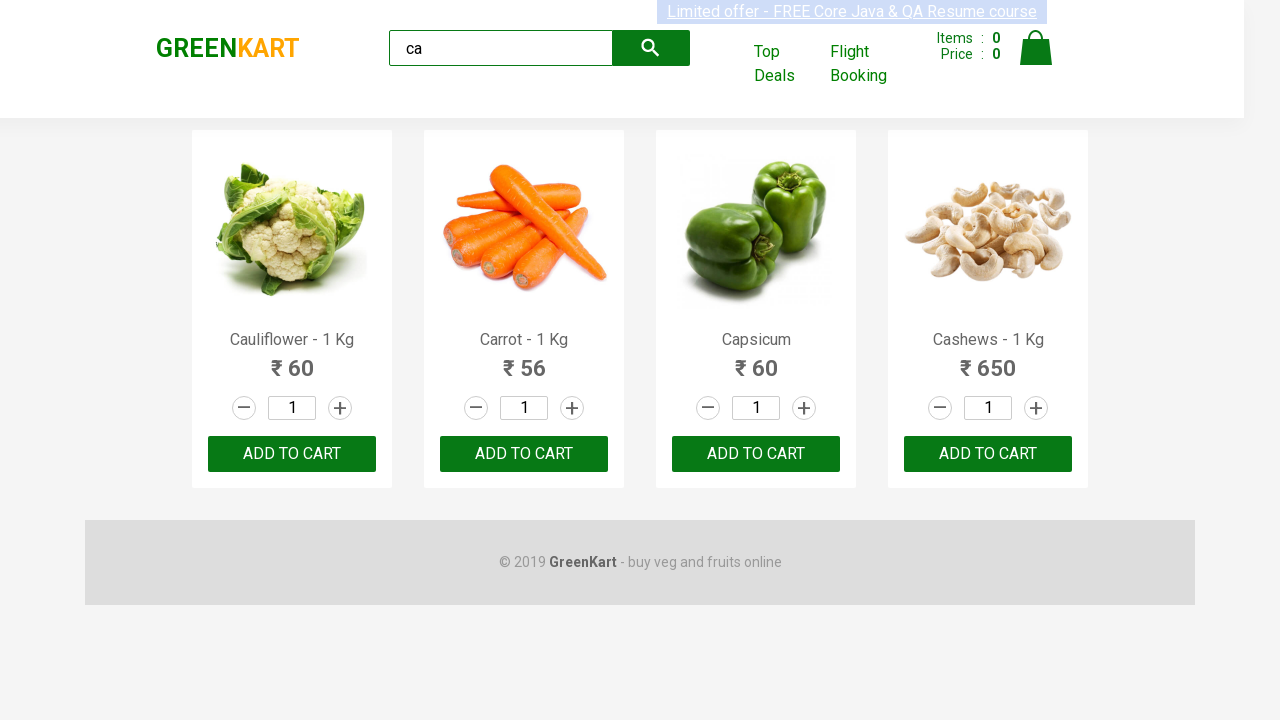

Added 3rd item to cart using nth-child selector at (756, 454) on :nth-child(3) > .product-action > button
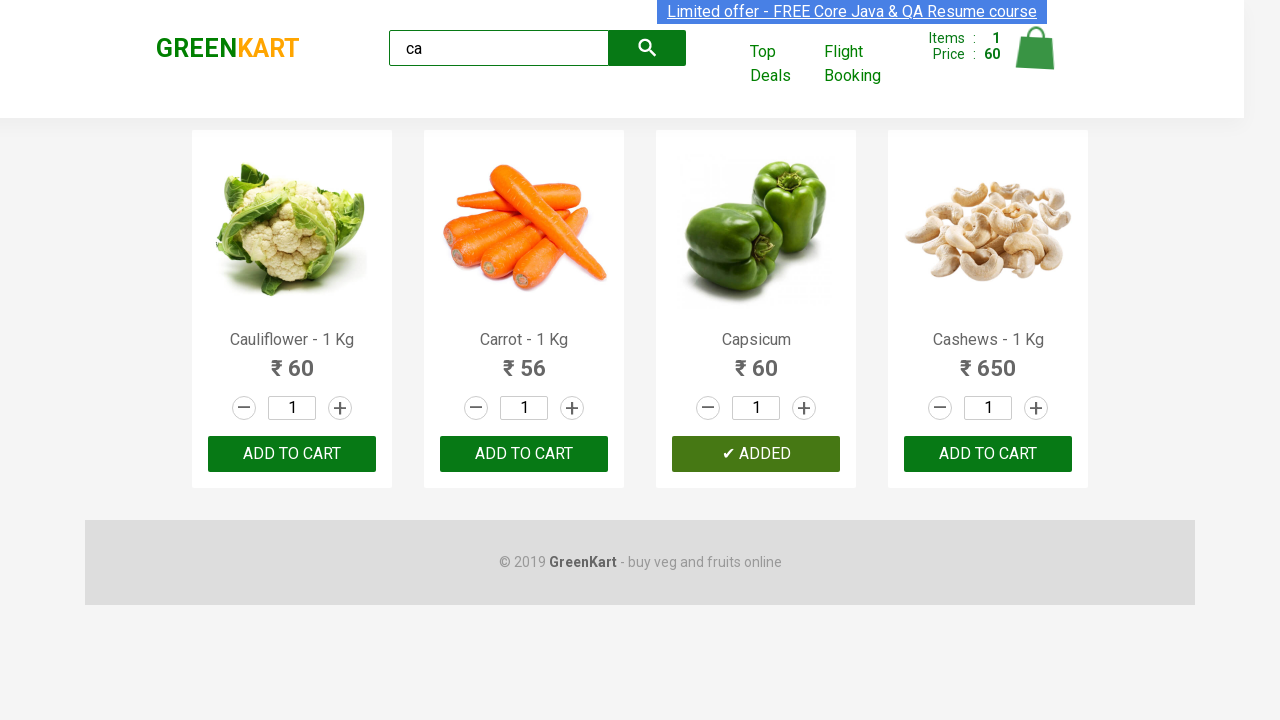

Added 3rd product to cart using index method at (756, 454) on .products >> .product >> nth=2 >> text=ADD TO CART
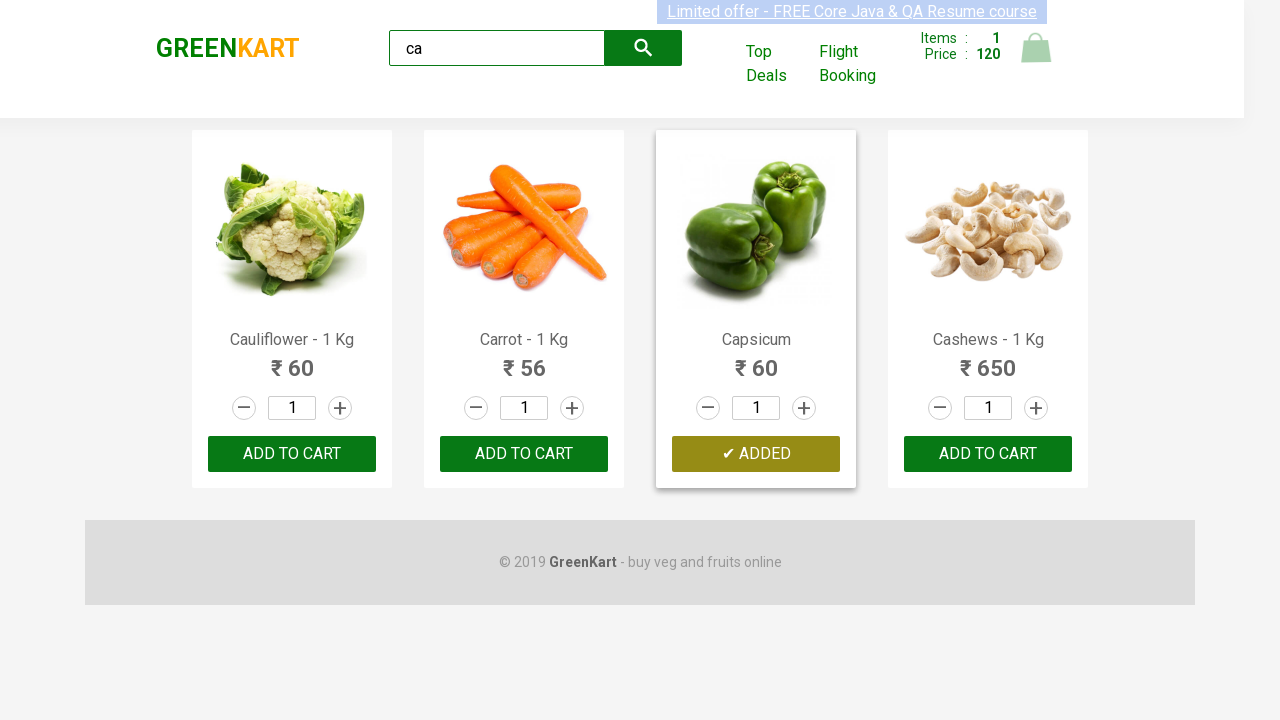

Found and added Cashews product to cart at (988, 454) on .products >> .product >> nth=3 >> button
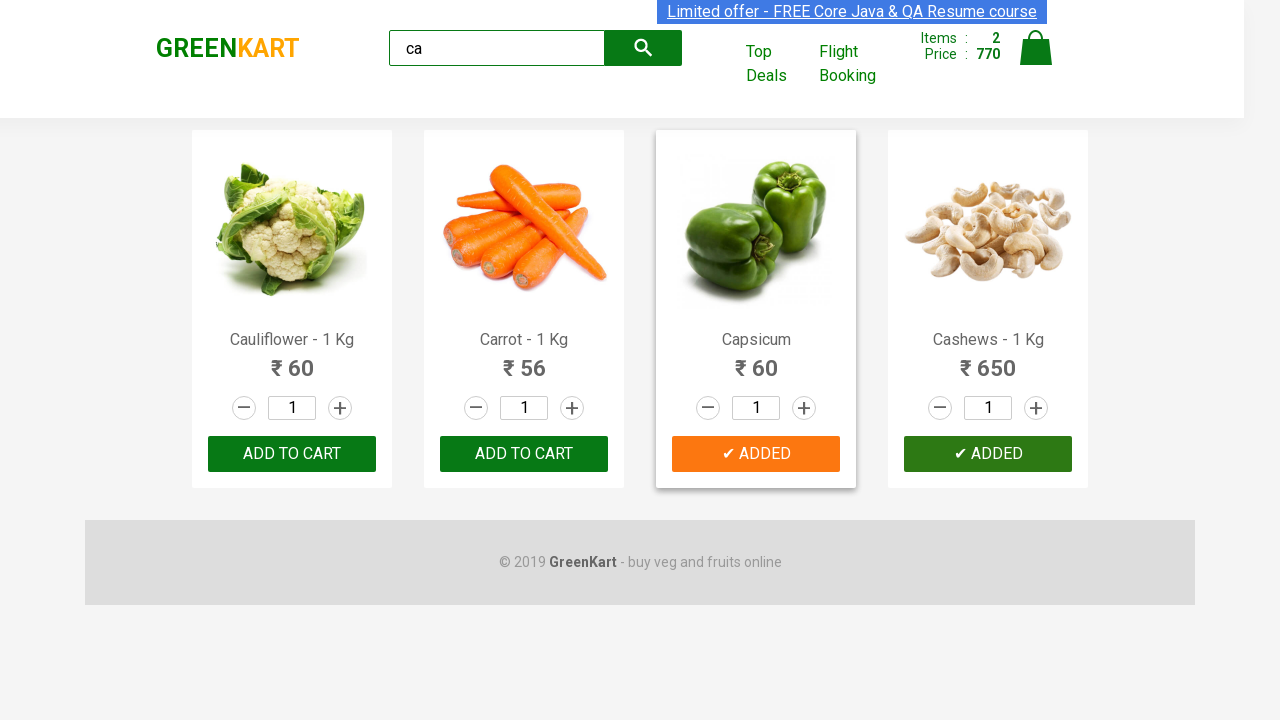

Verified logo text displays 'GREENKART'
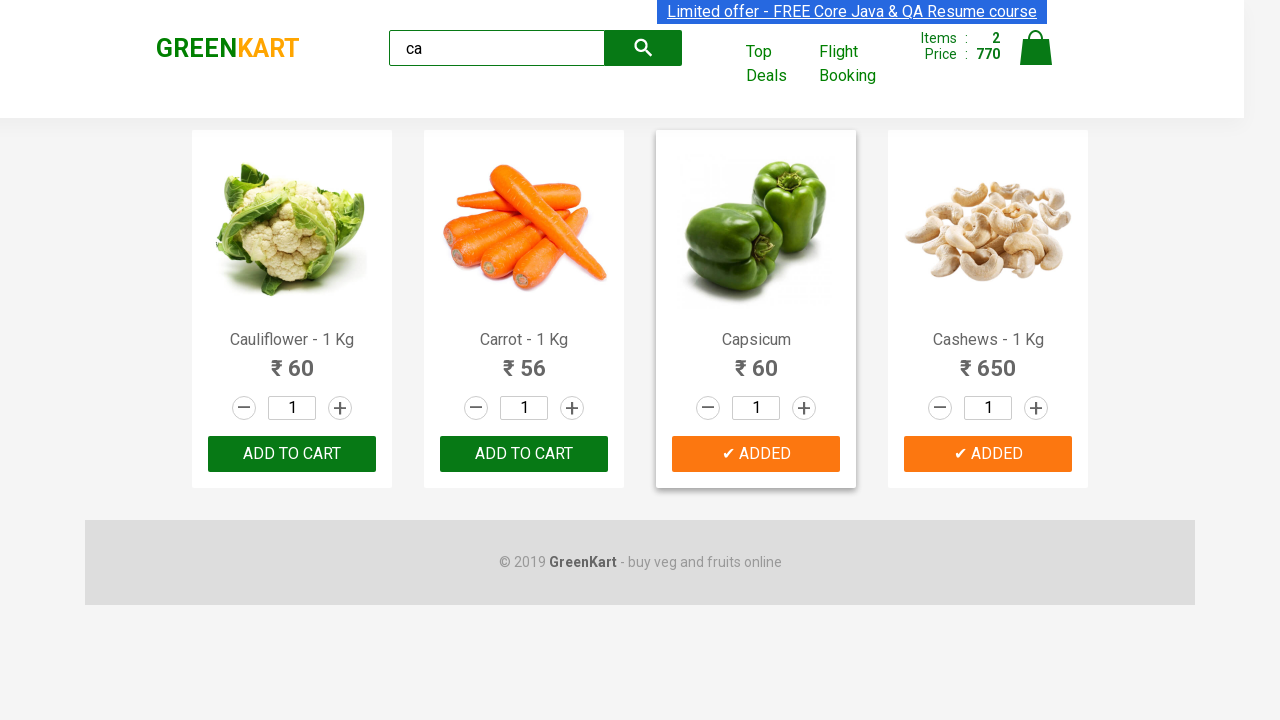

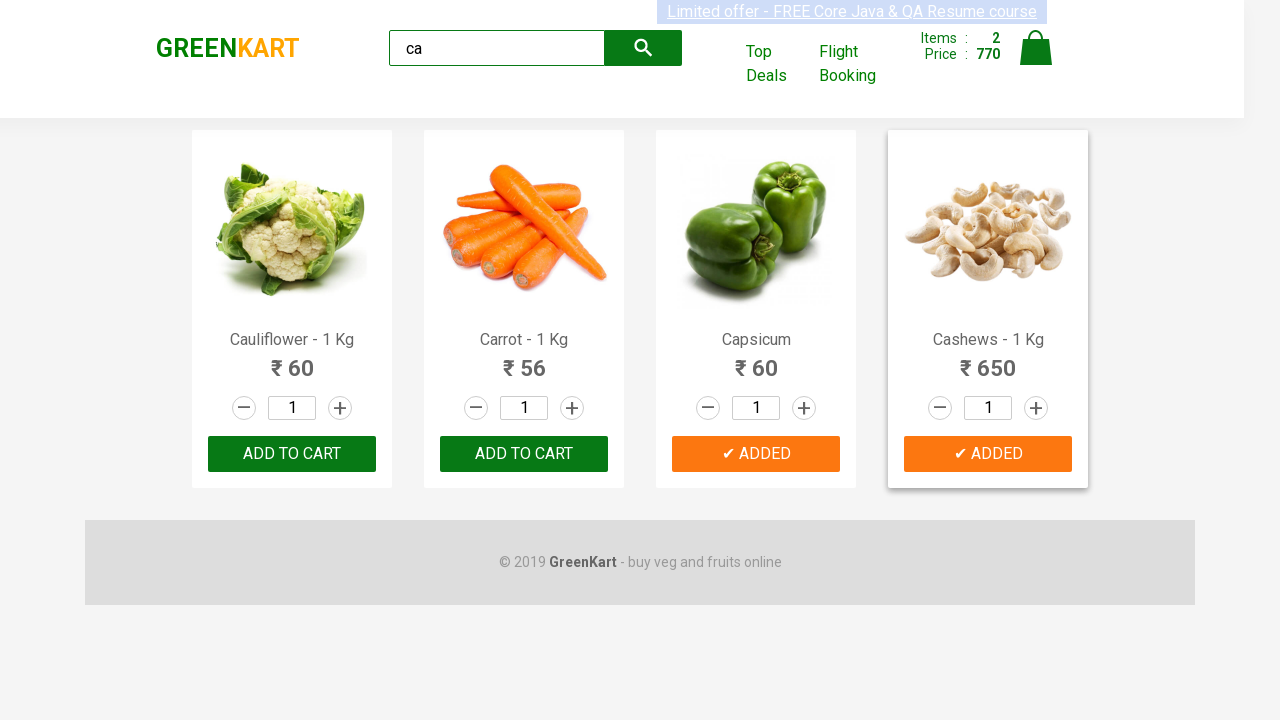